Tests e-commerce cart functionality by adding specific vegetable items to cart, proceeding to checkout, and applying a promo code to verify discount application

Starting URL: https://rahulshettyacademy.com/seleniumPractise/

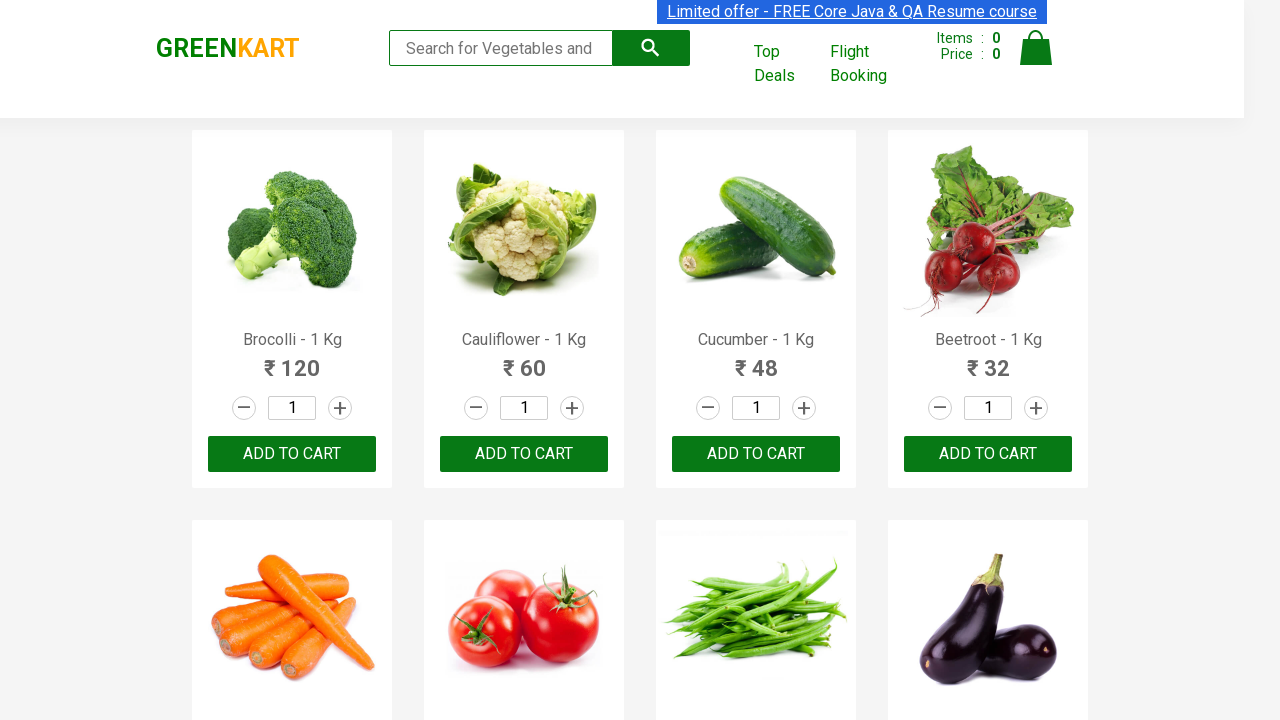

Waited for product list to load
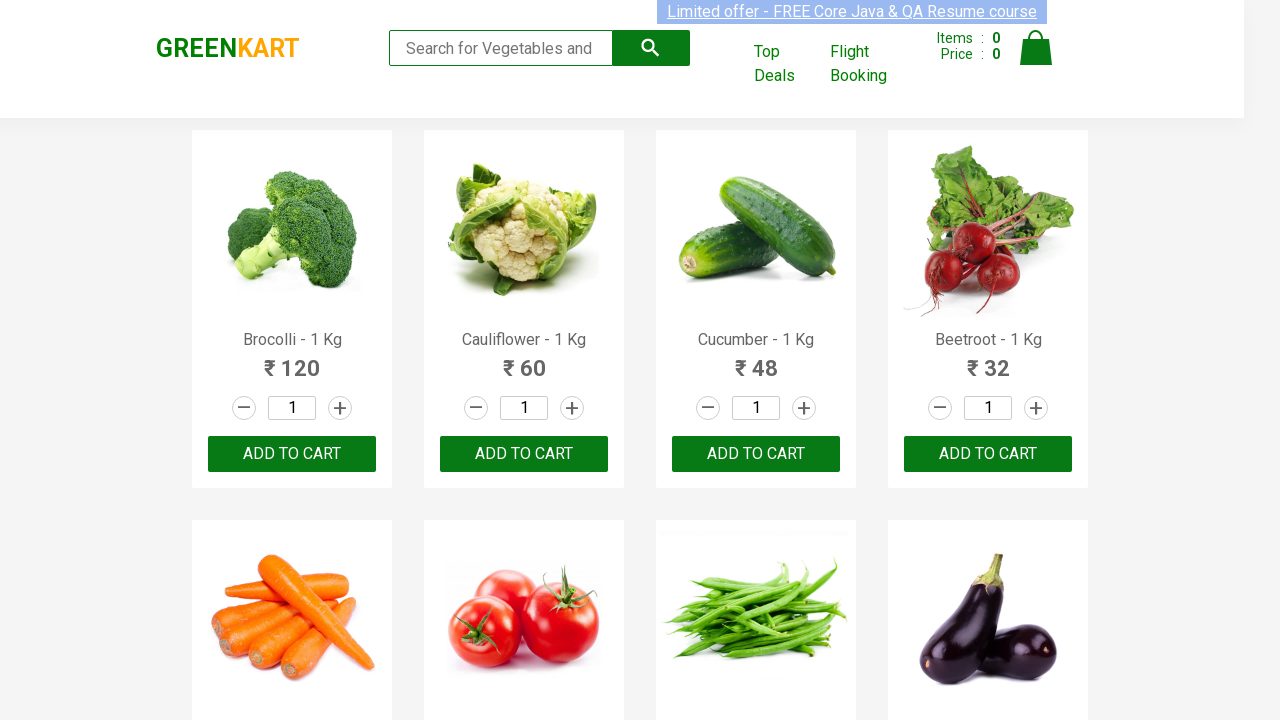

Retrieved all product name elements
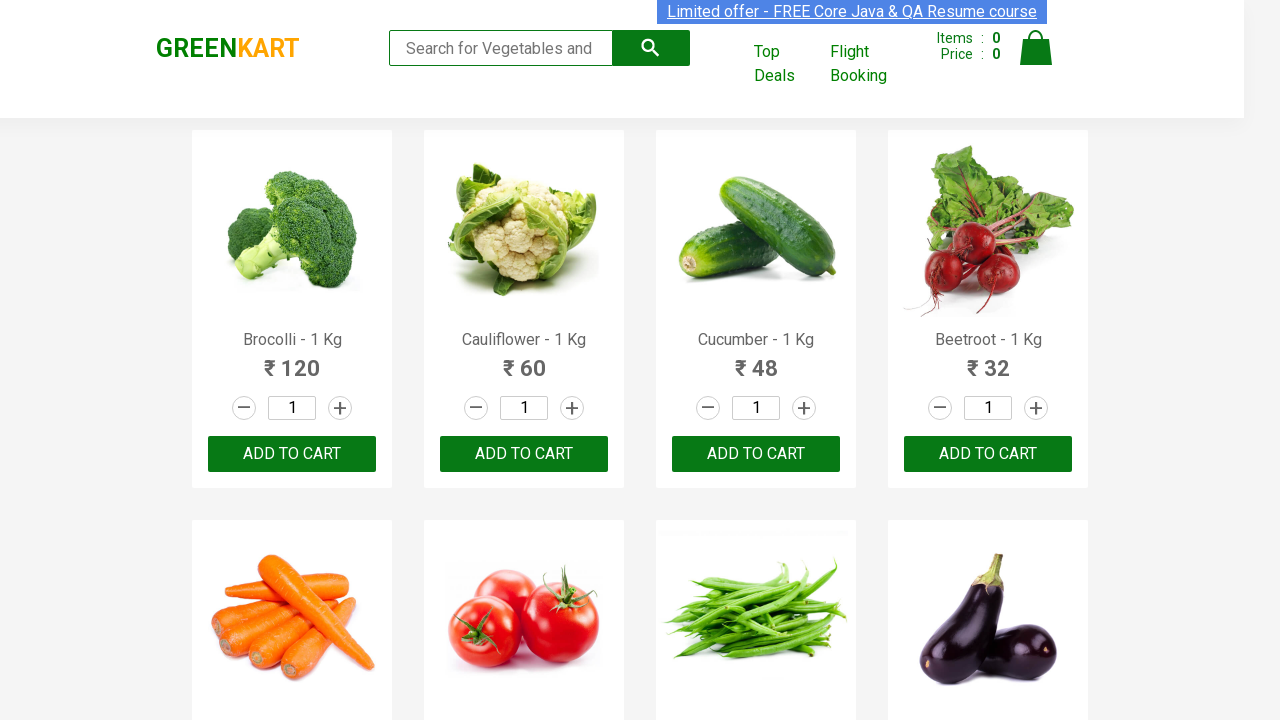

Retrieved all add to cart buttons
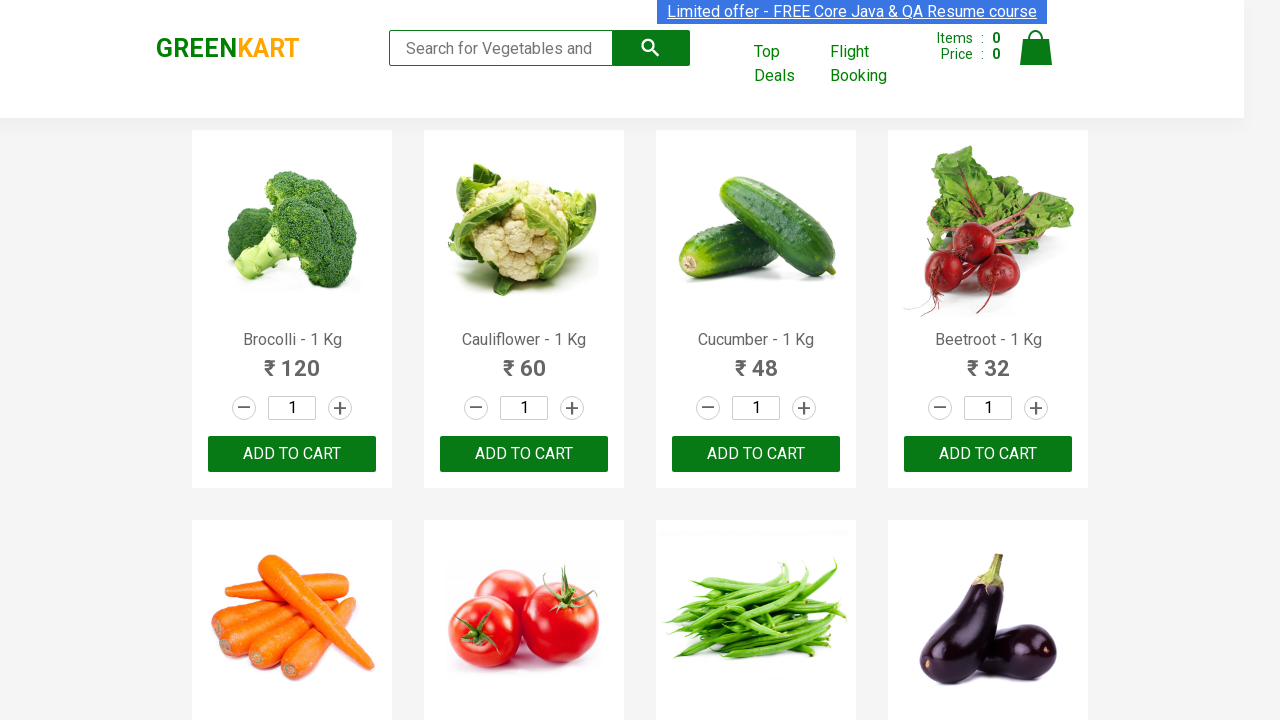

Added 'Brocolli' to cart at (292, 454) on xpath=//div[@class='product-action']/button >> nth=0
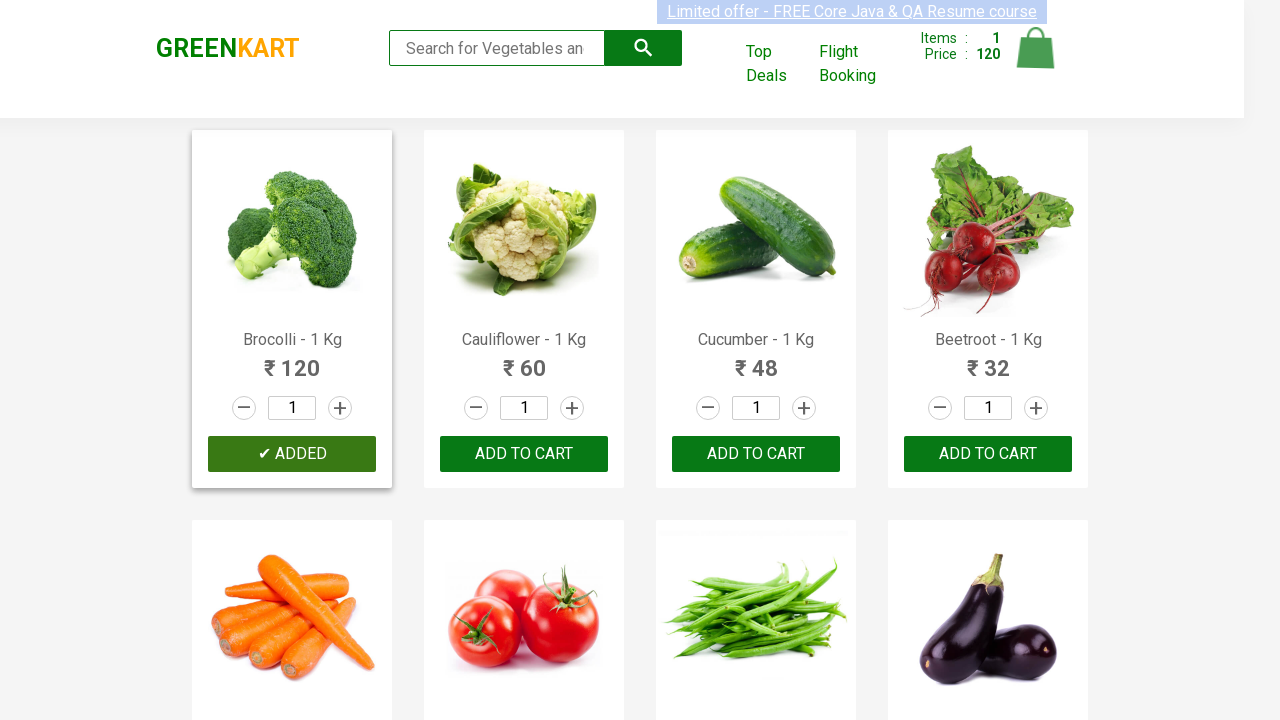

Added 'Cucumber' to cart at (756, 454) on xpath=//div[@class='product-action']/button >> nth=2
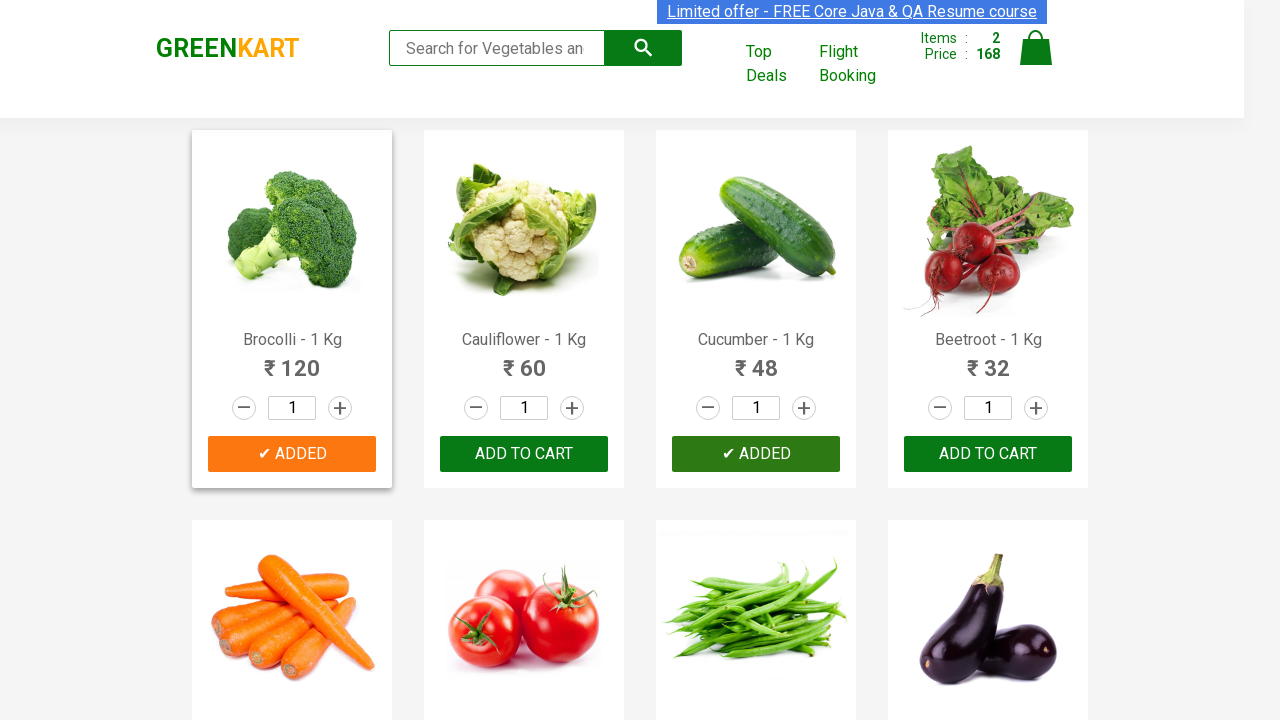

Added 'Beetroot' to cart at (988, 454) on xpath=//div[@class='product-action']/button >> nth=3
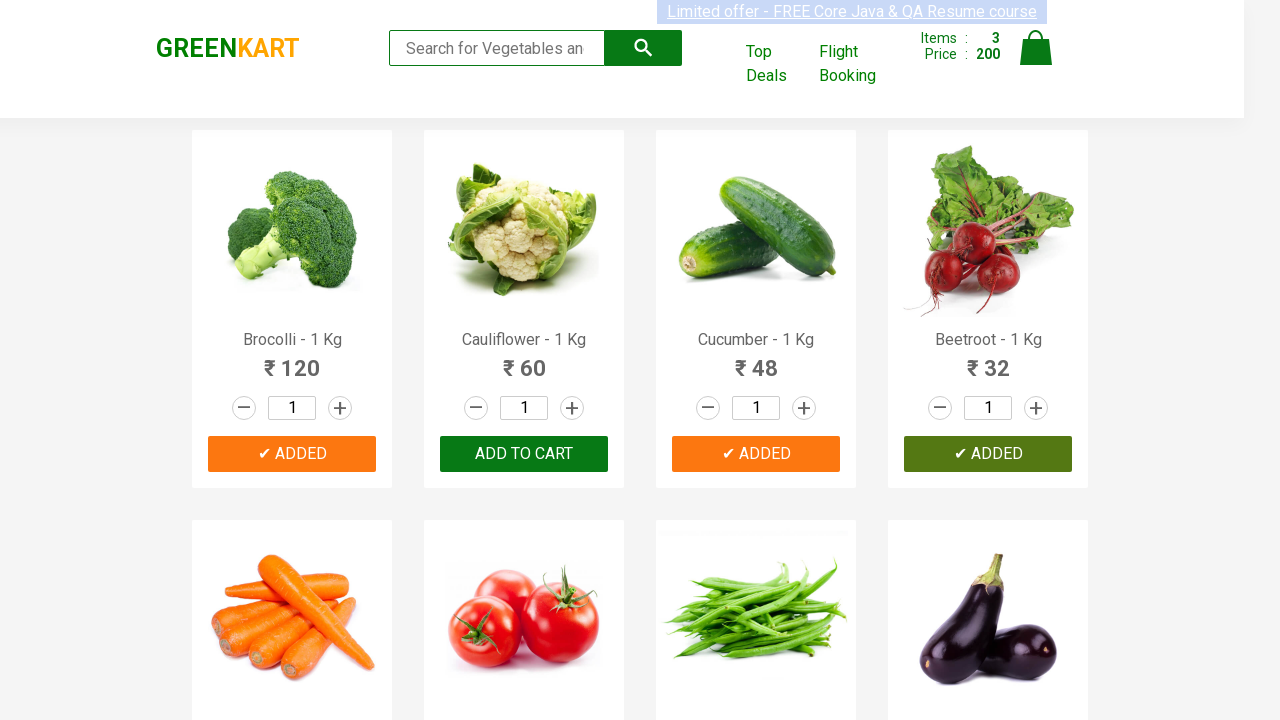

Clicked cart icon to open cart at (1036, 48) on img[alt='Cart']
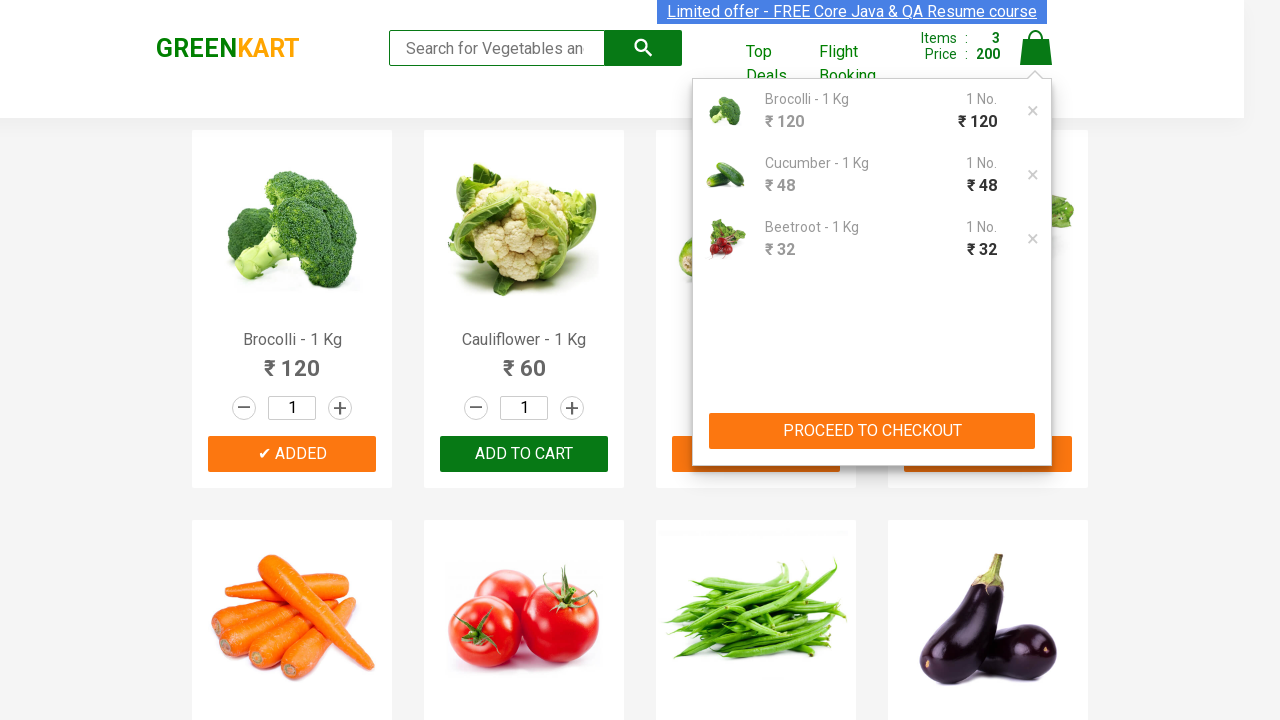

Clicked proceed to checkout button at (872, 431) on xpath=//button[contains(text(),'PROCEED TO CHECKOUT')]
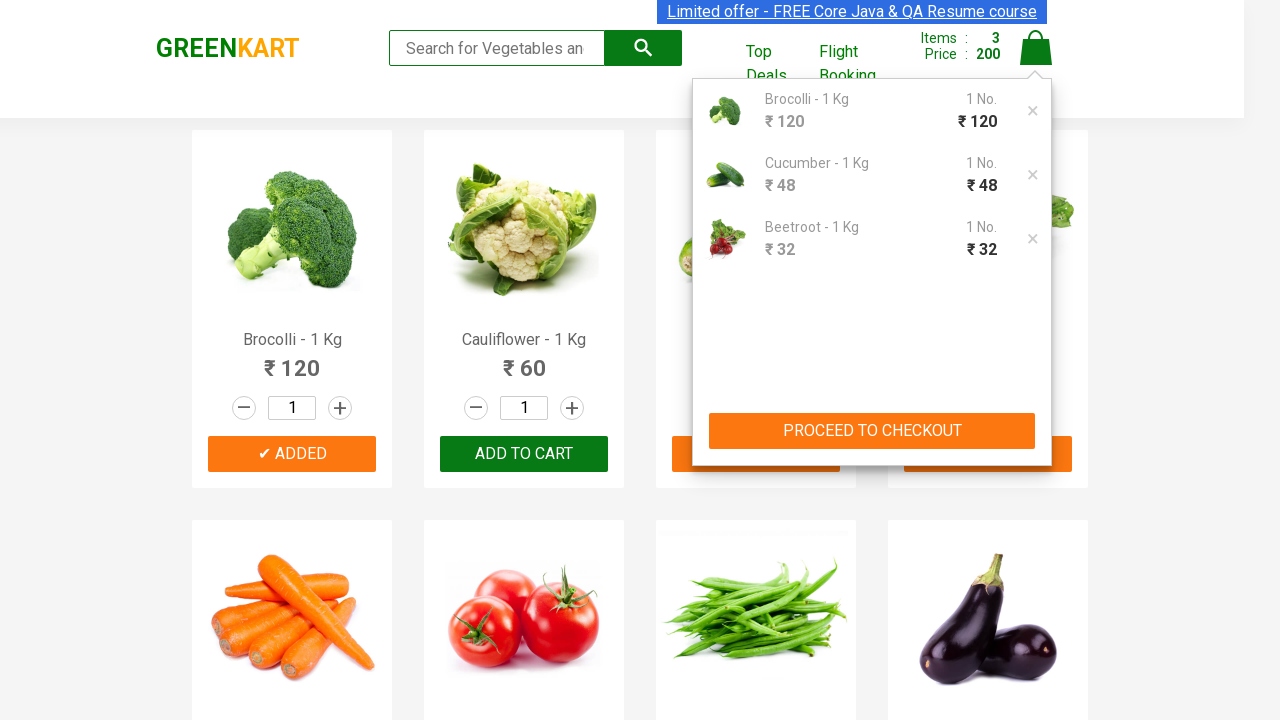

Promo code input field loaded
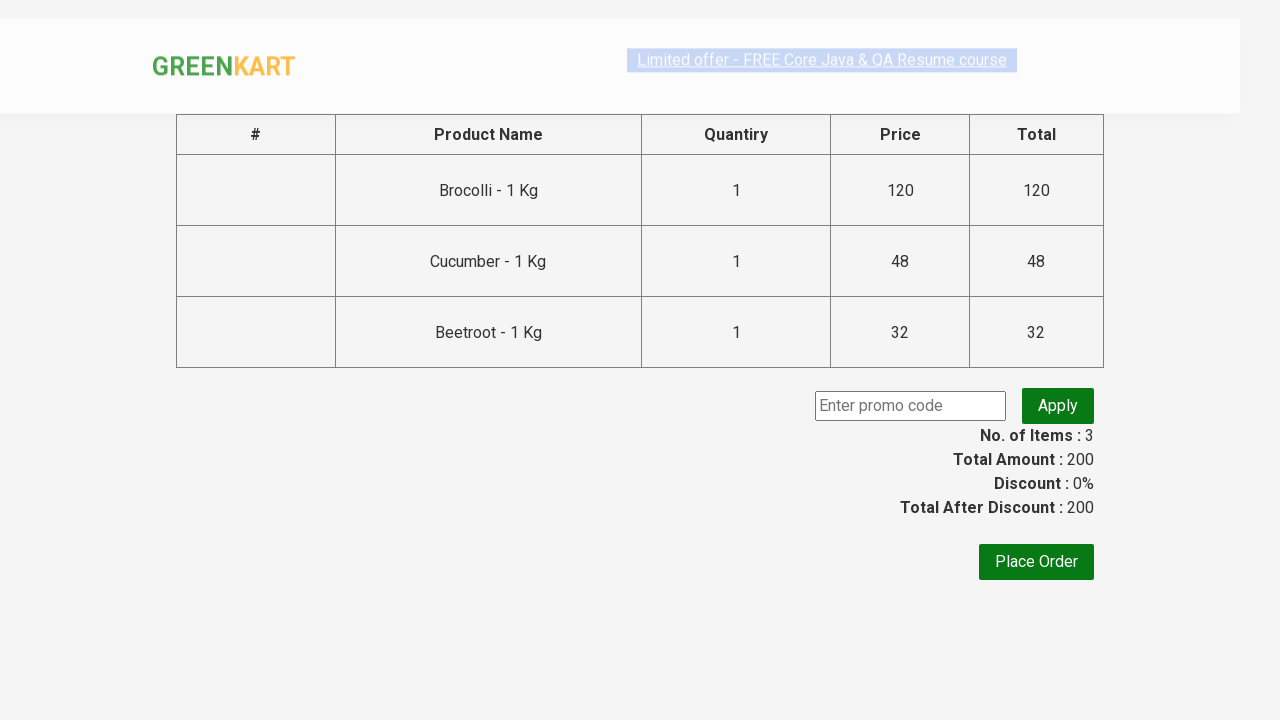

Entered promo code 'rahulshettyacademy' on input.promoCode
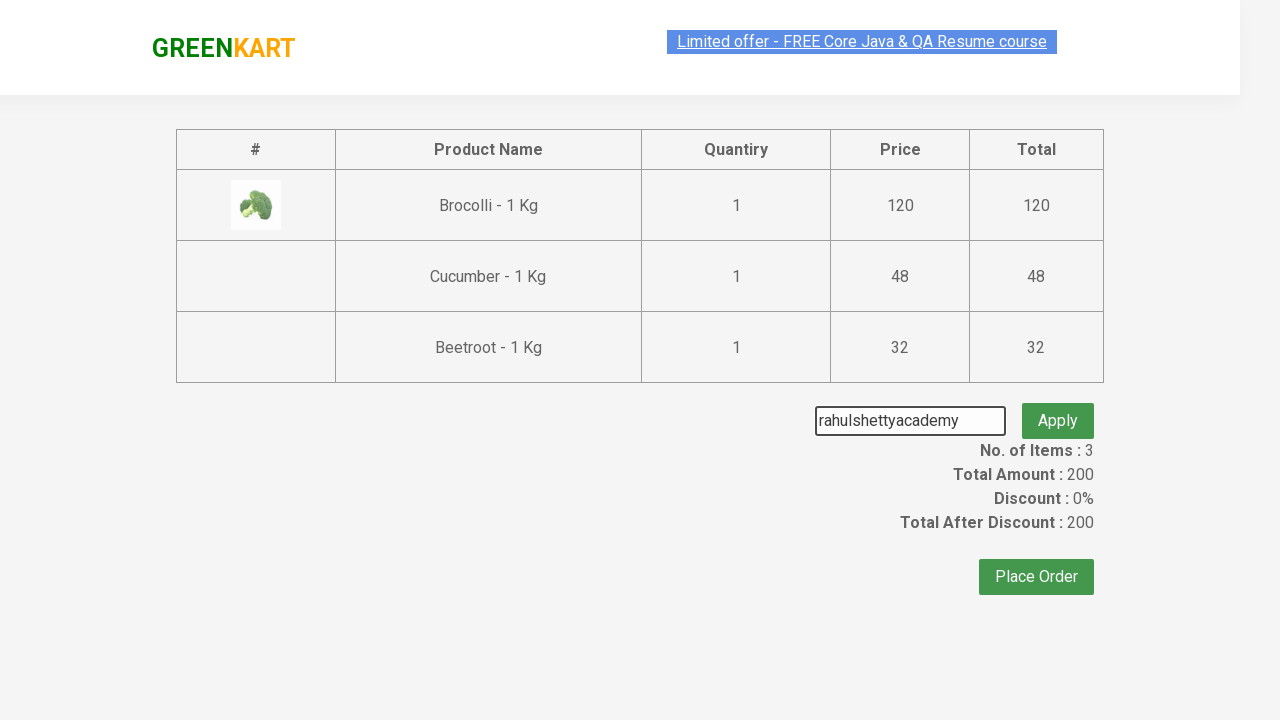

Clicked apply promo button at (1058, 406) on button.promoBtn
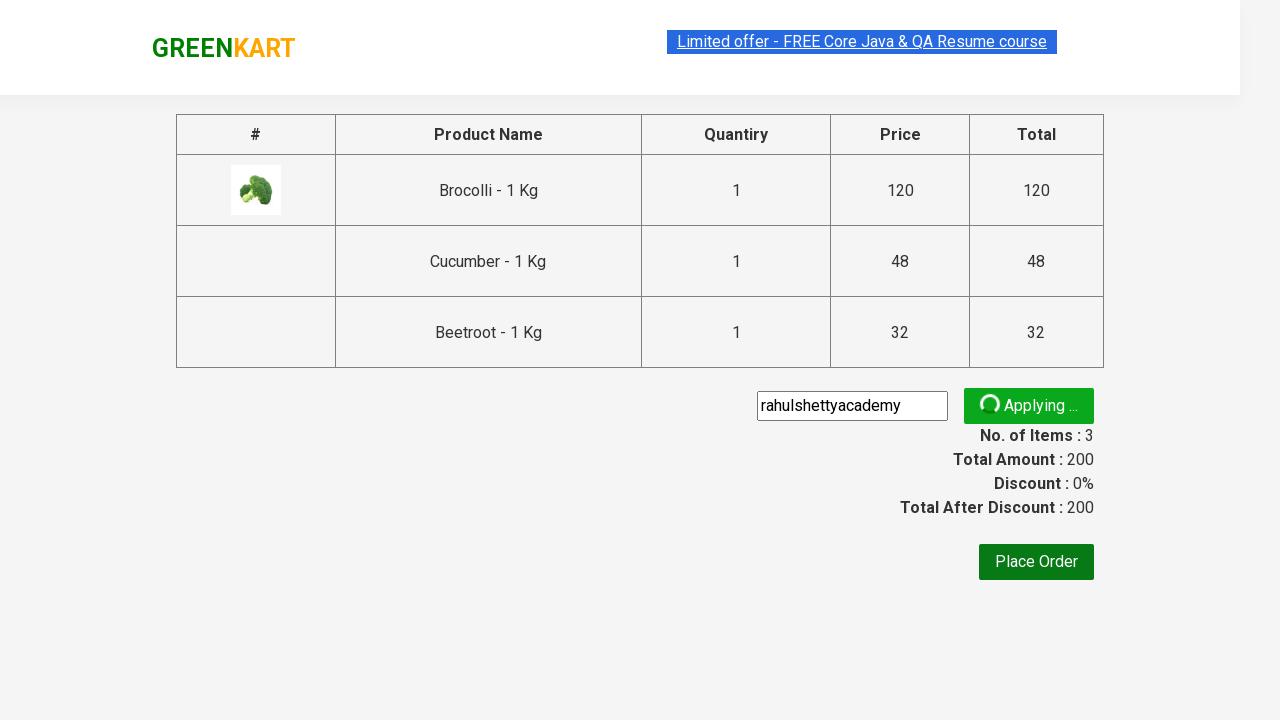

Promo discount applied and confirmation message appeared
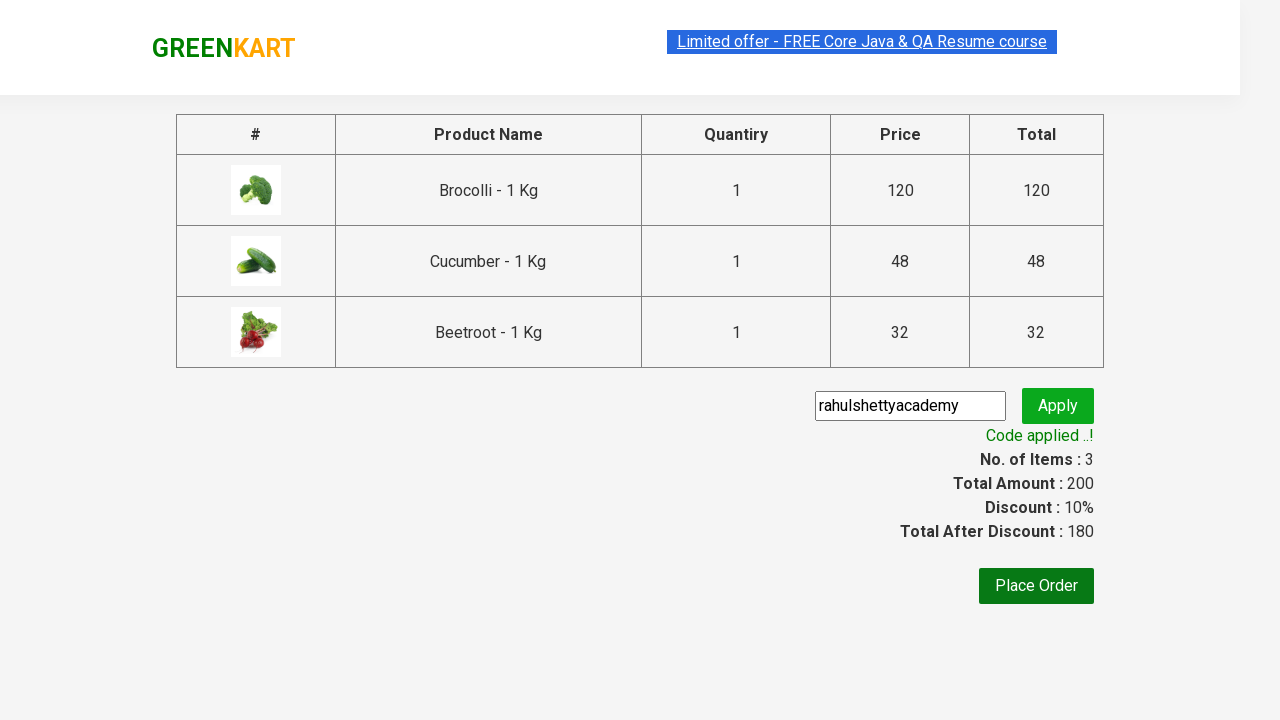

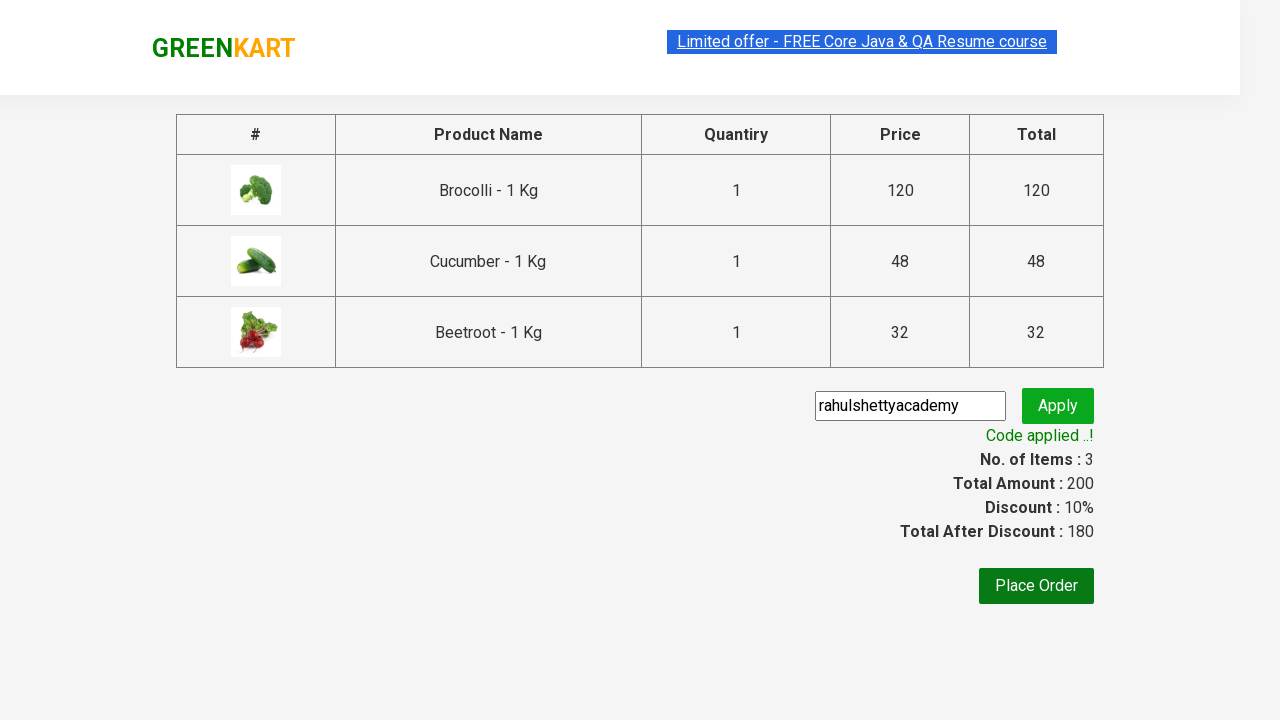